Tests checkbox interactions by clicking checkboxes and verifying their checked state

Starting URL: https://the-internet.herokuapp.com/checkboxes

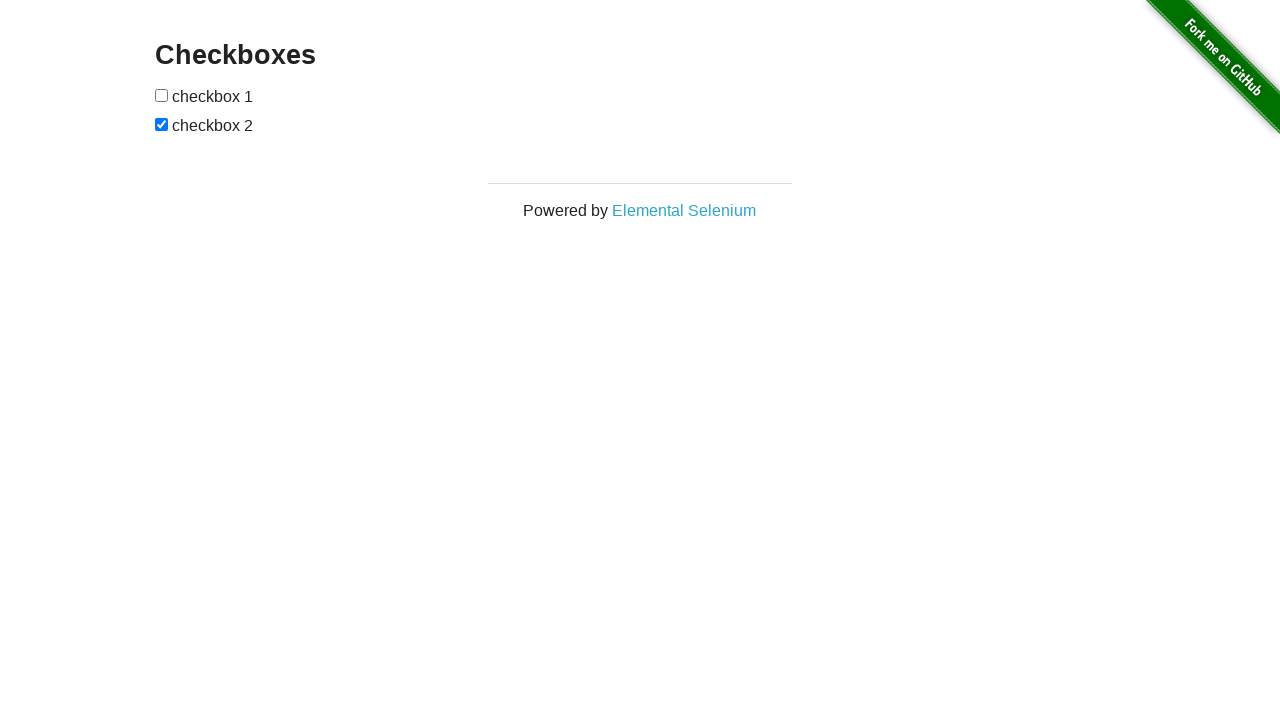

Clicked first checkbox at (162, 95) on (//input[@type='checkbox'])[1]
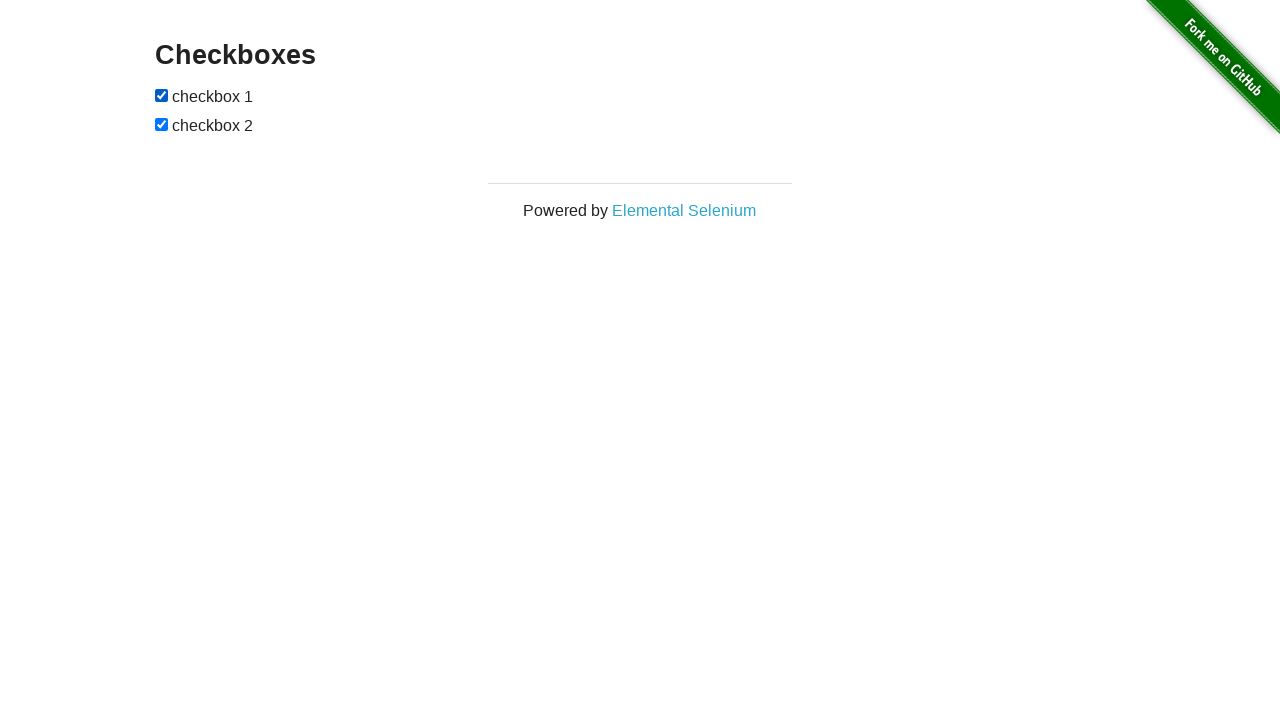

Clicked second checkbox to uncheck it at (162, 124) on (//input[@type='checkbox'])[2]
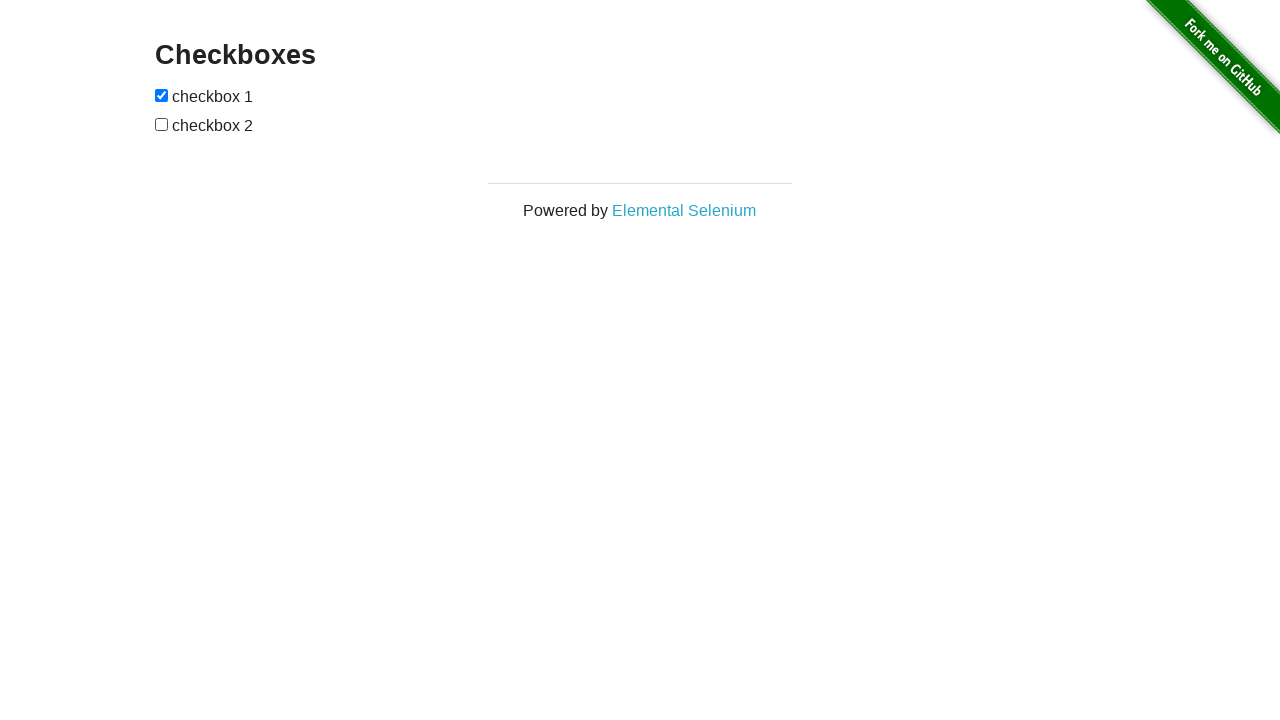

Located first checkbox element
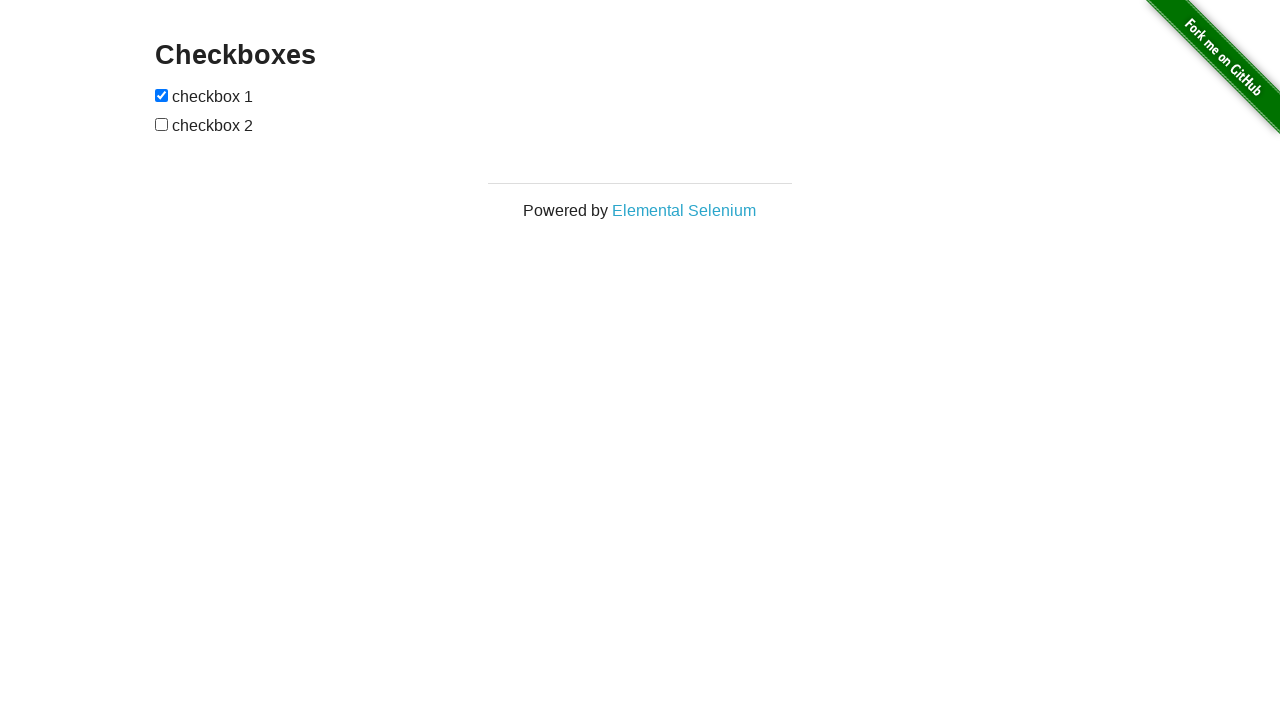

Located second checkbox element
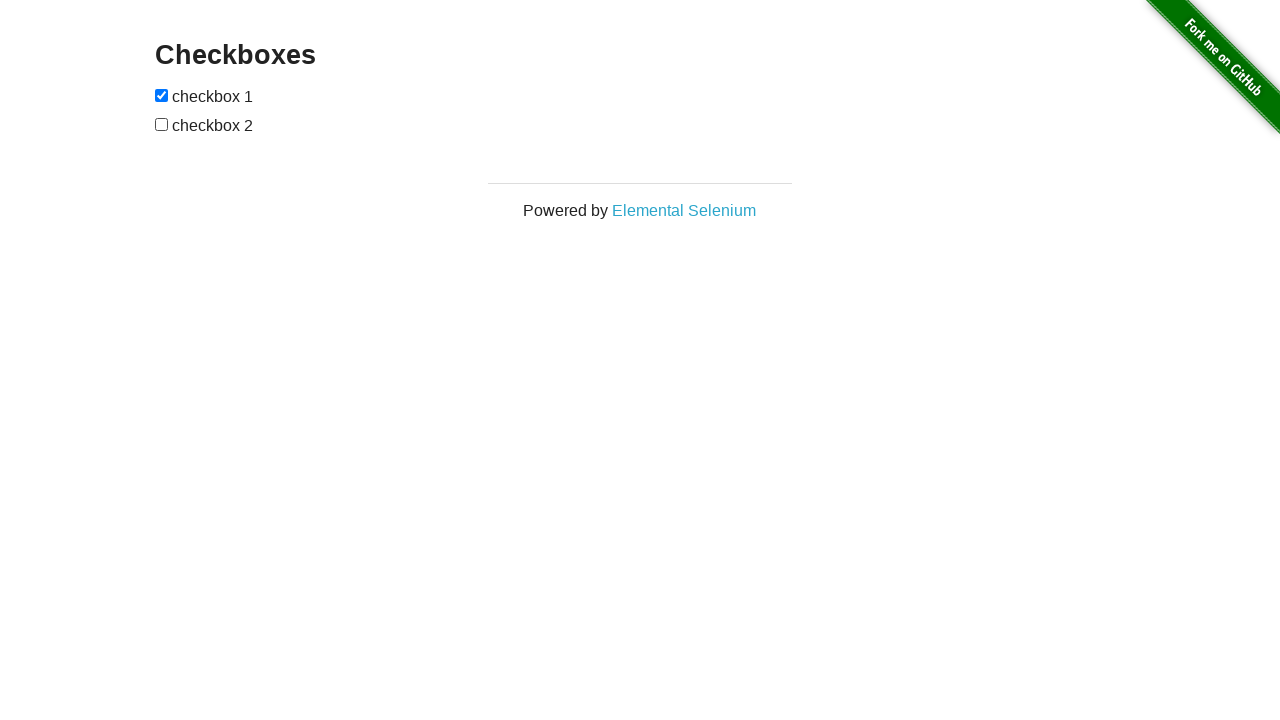

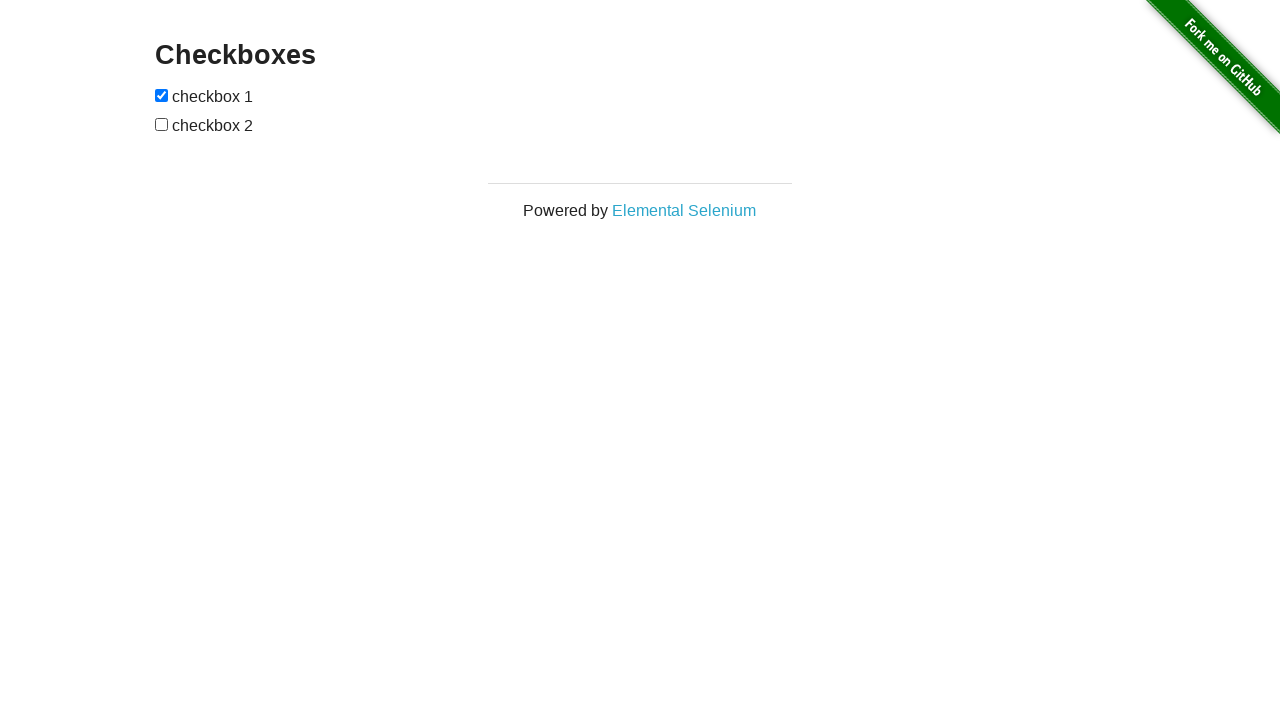